Tests window switching functionality by clicking a link that opens a new window, extracting text from the new window, and using that text to fill a form field in the original window

Starting URL: https://rahulshettyacademy.com/loginpagePractise/

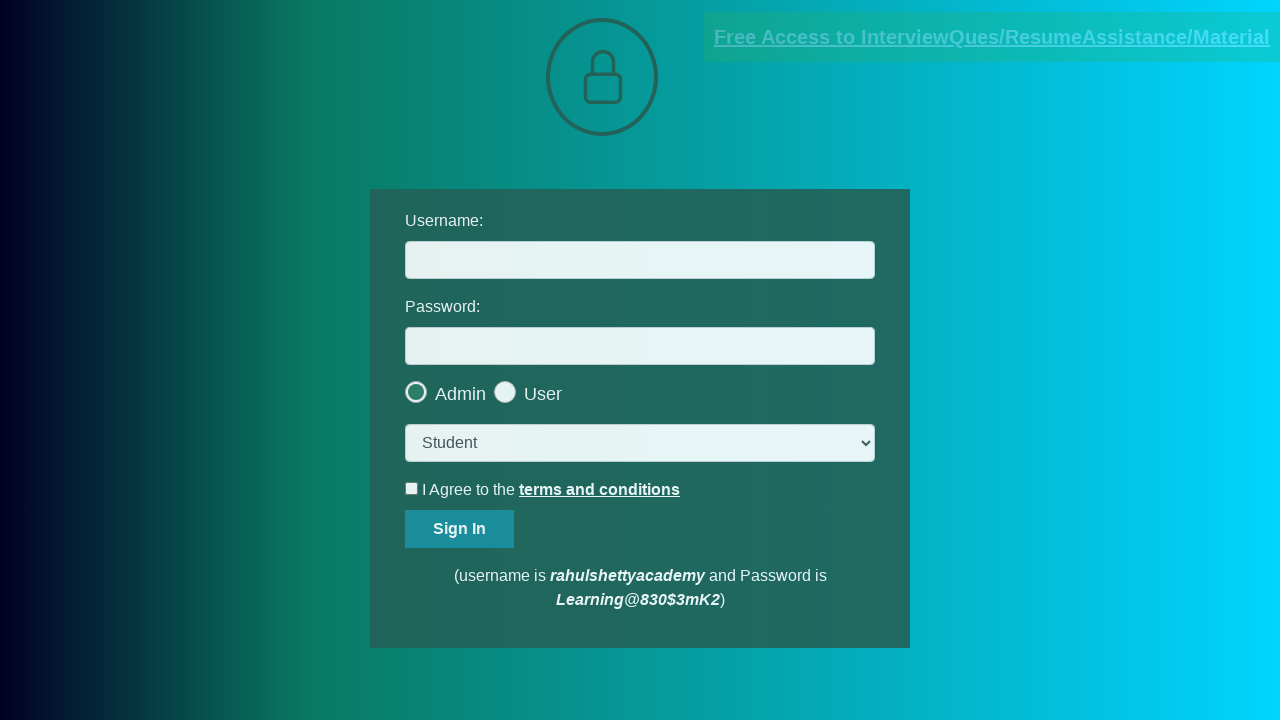

Clicked blinking text link to open new window at (992, 37) on .blinkingText
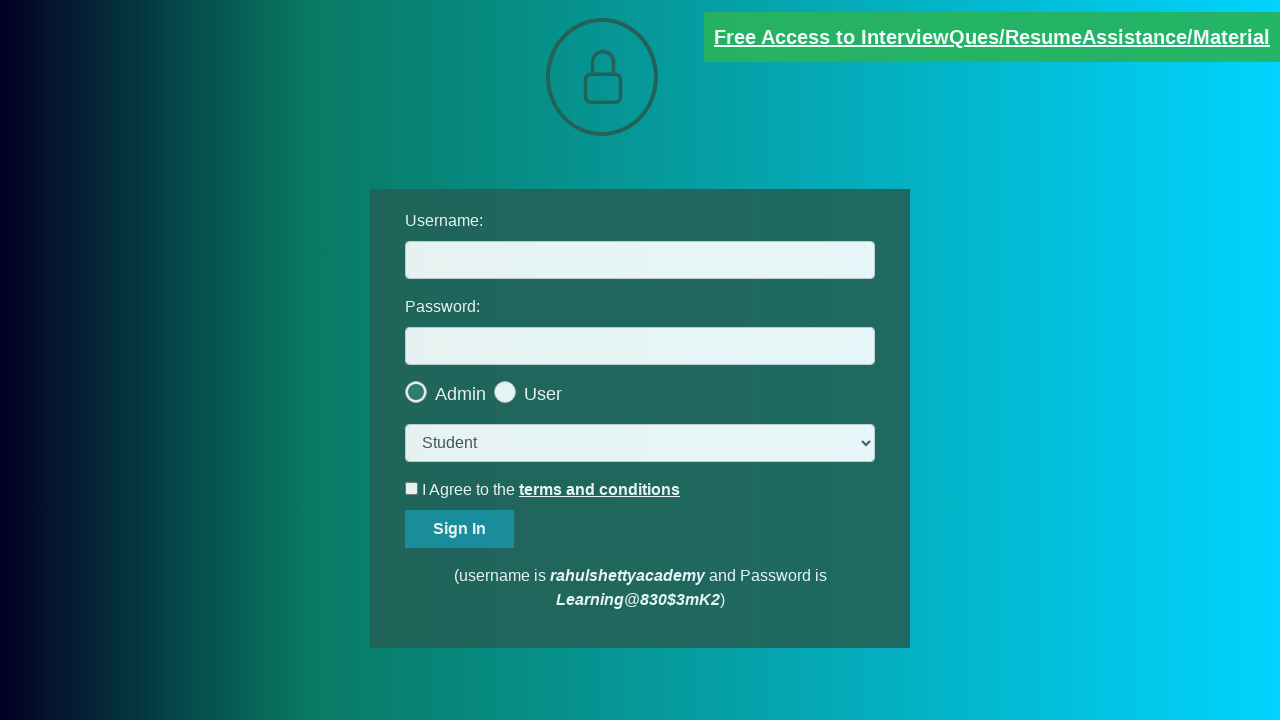

New window opened and captured
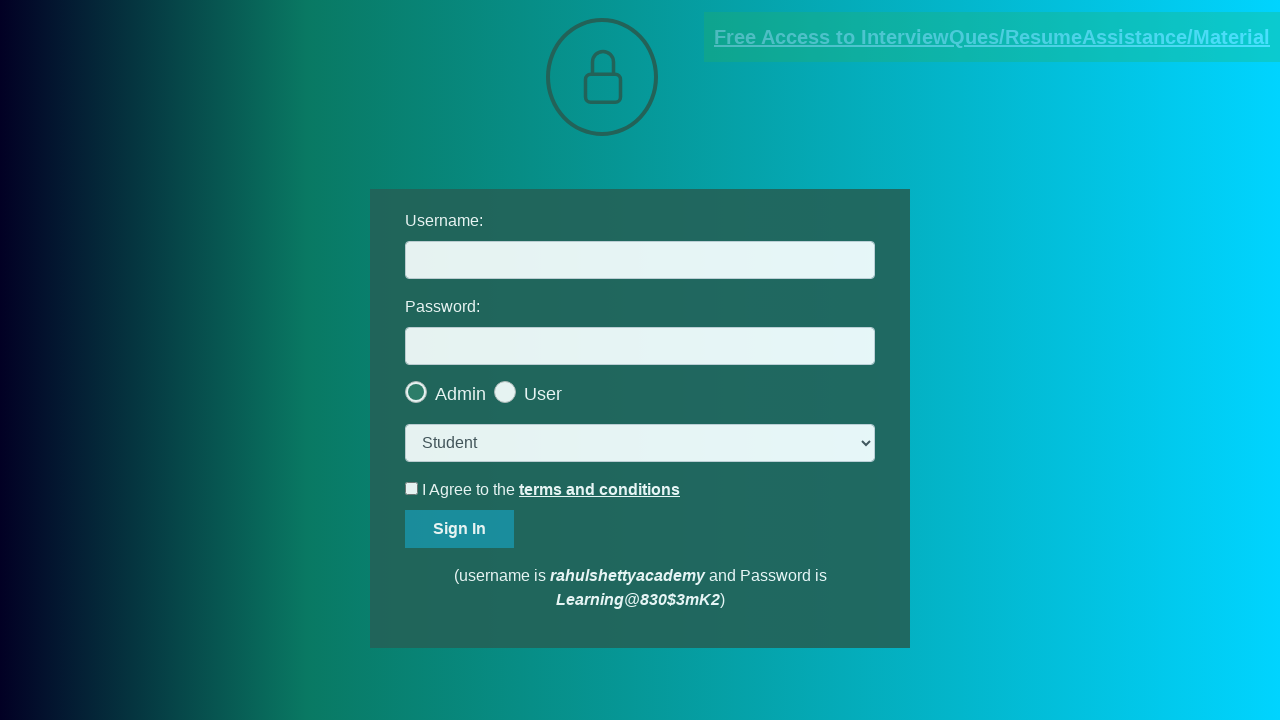

Located text element in new window
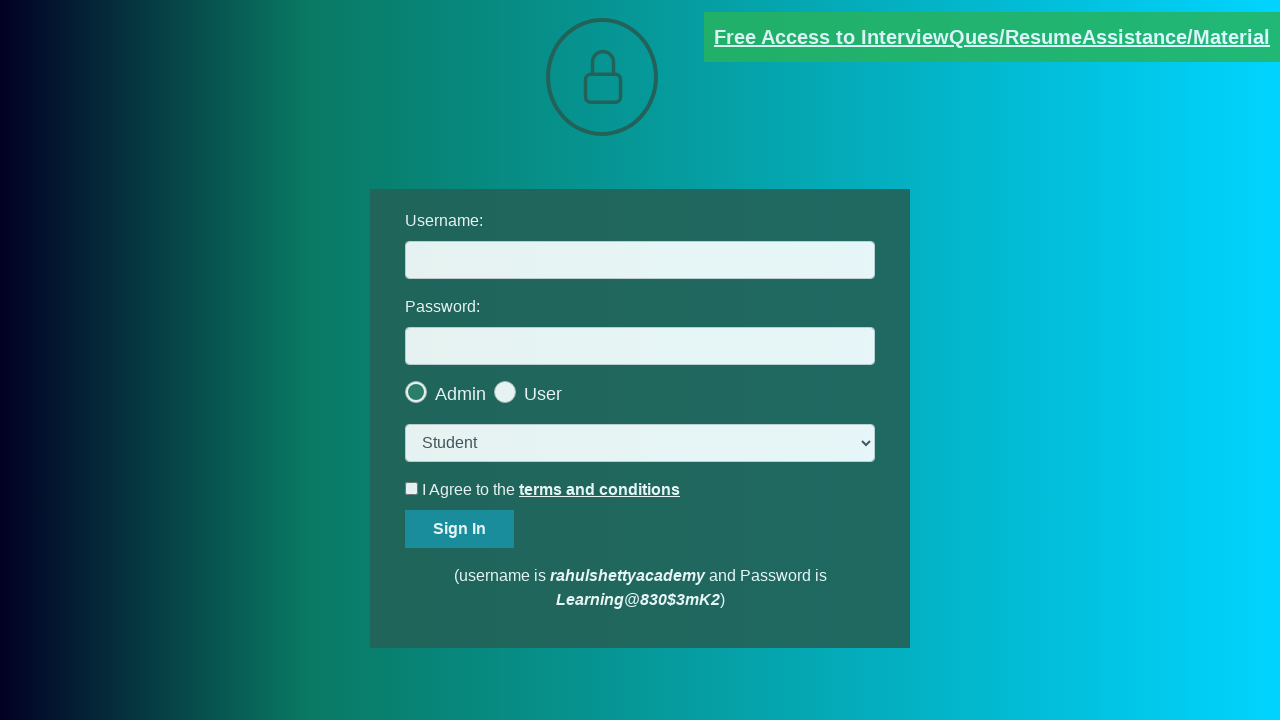

Extracted text content from element
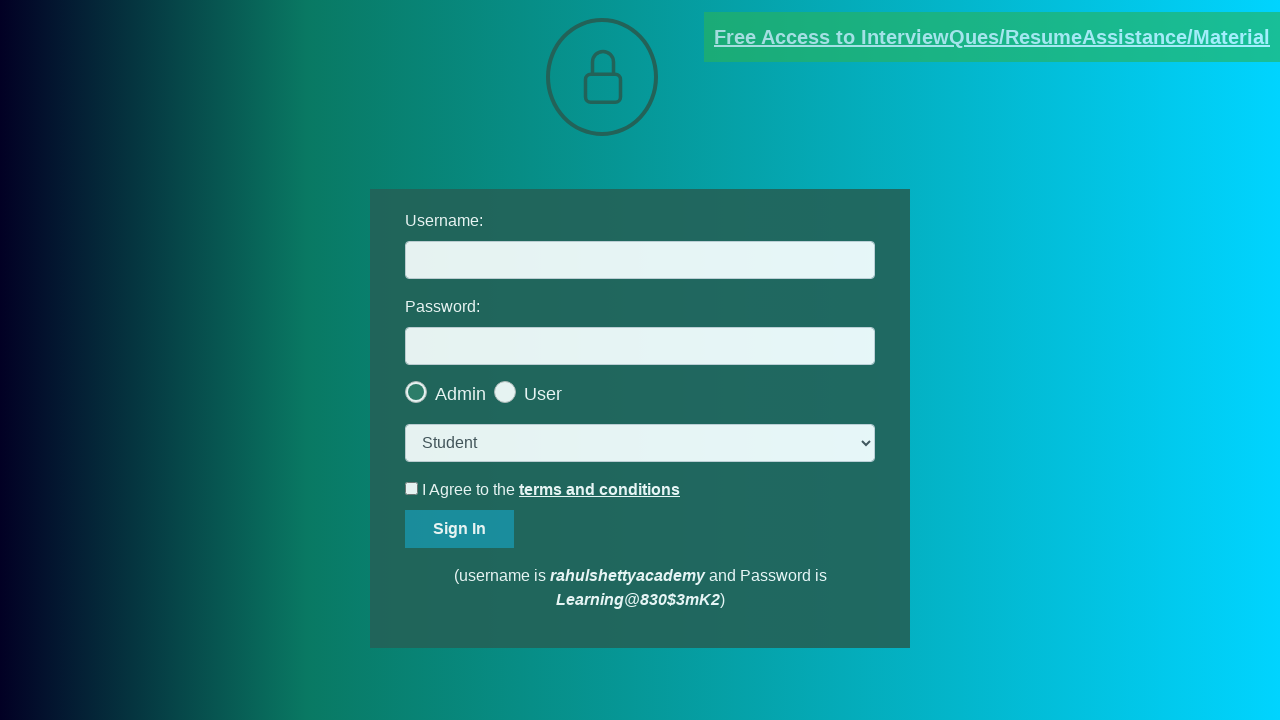

Split text content by 'with' keyword
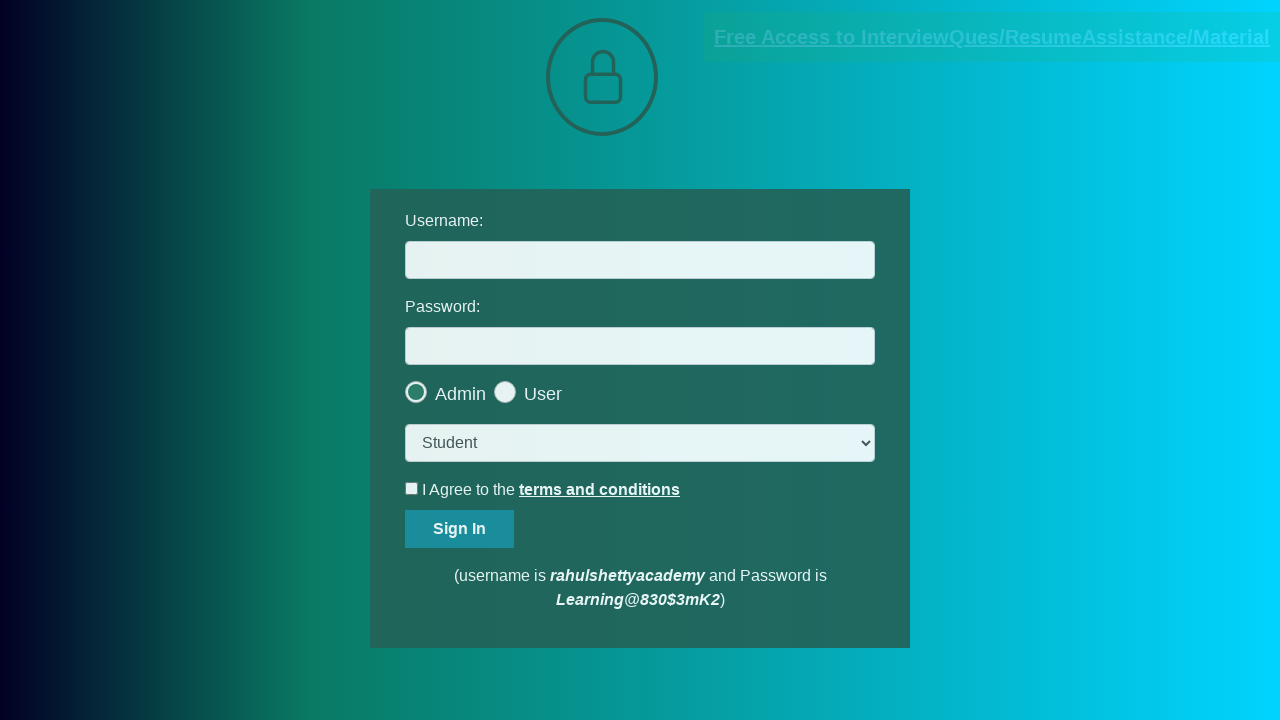

Split first part by 'at' keyword
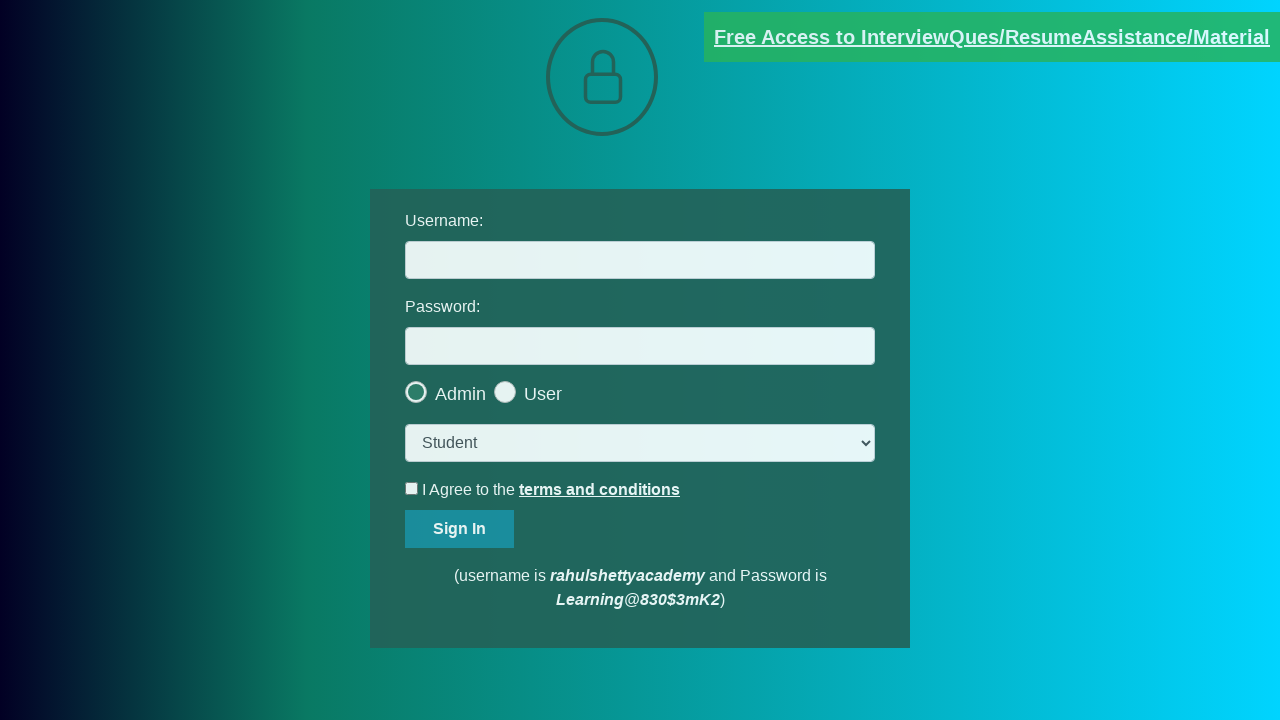

Extracted email address: mentor@rahulshettyacademy.com
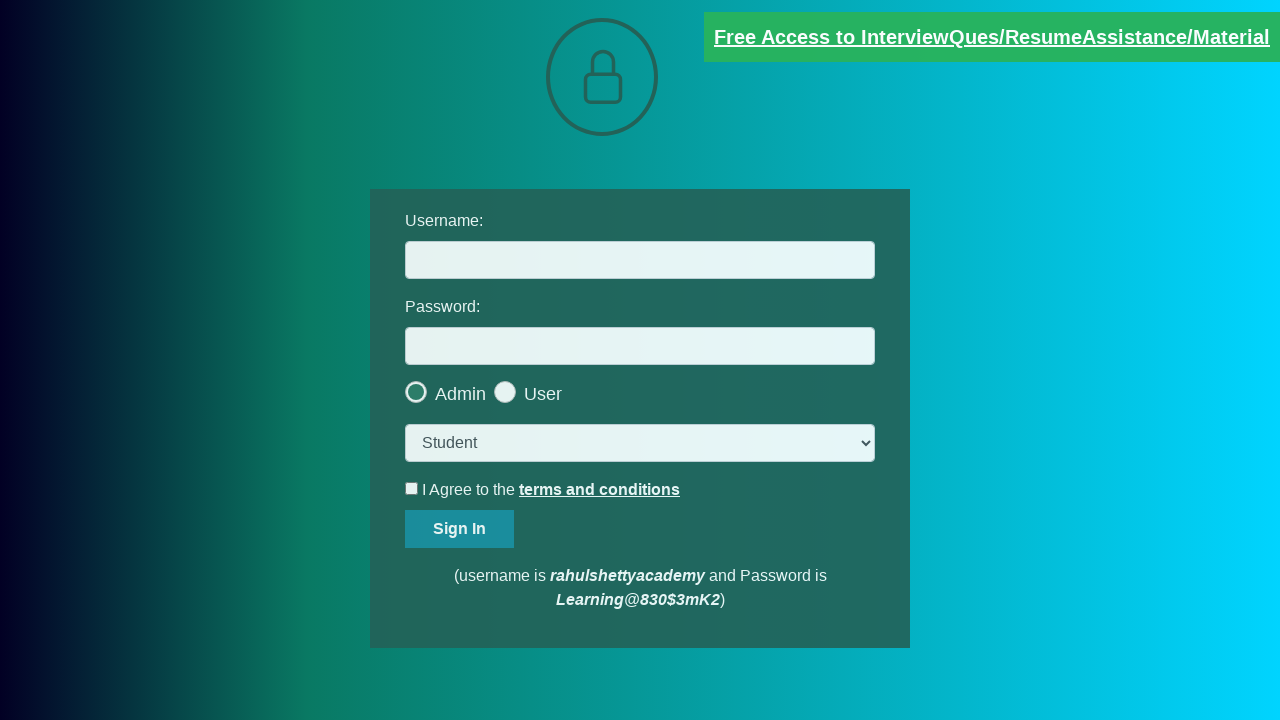

Filled username field with extracted email in original window on #username
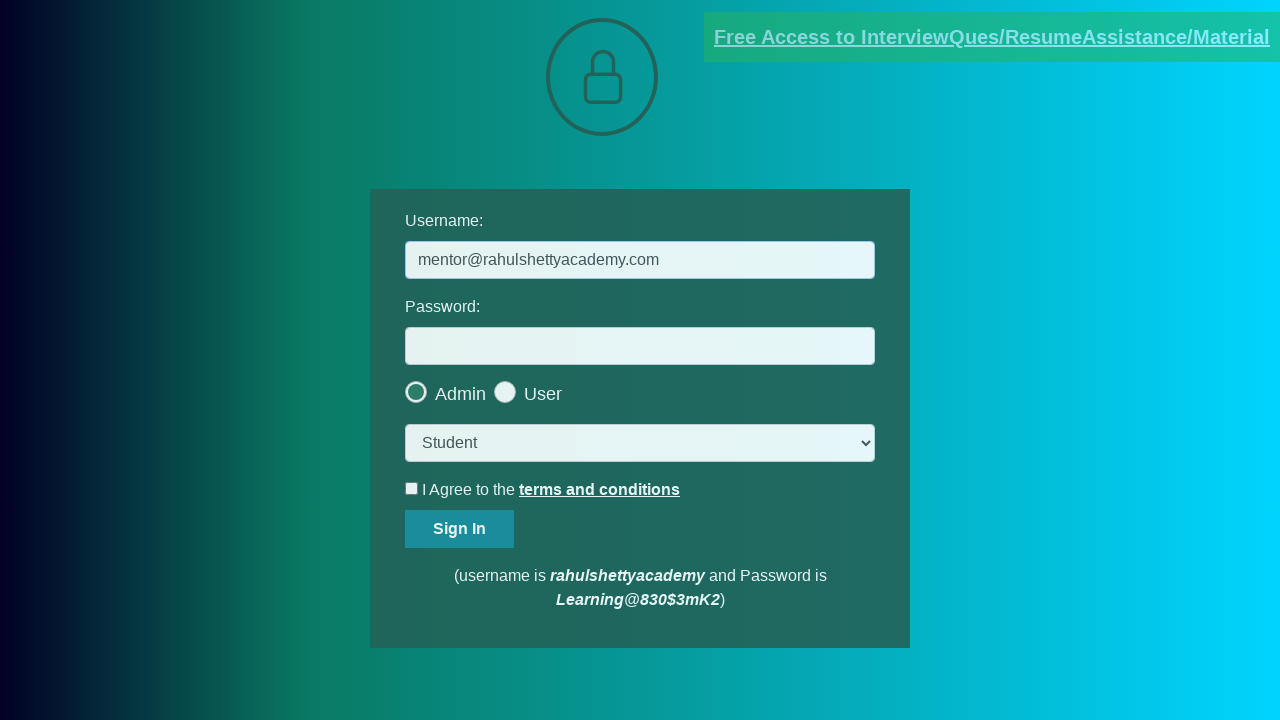

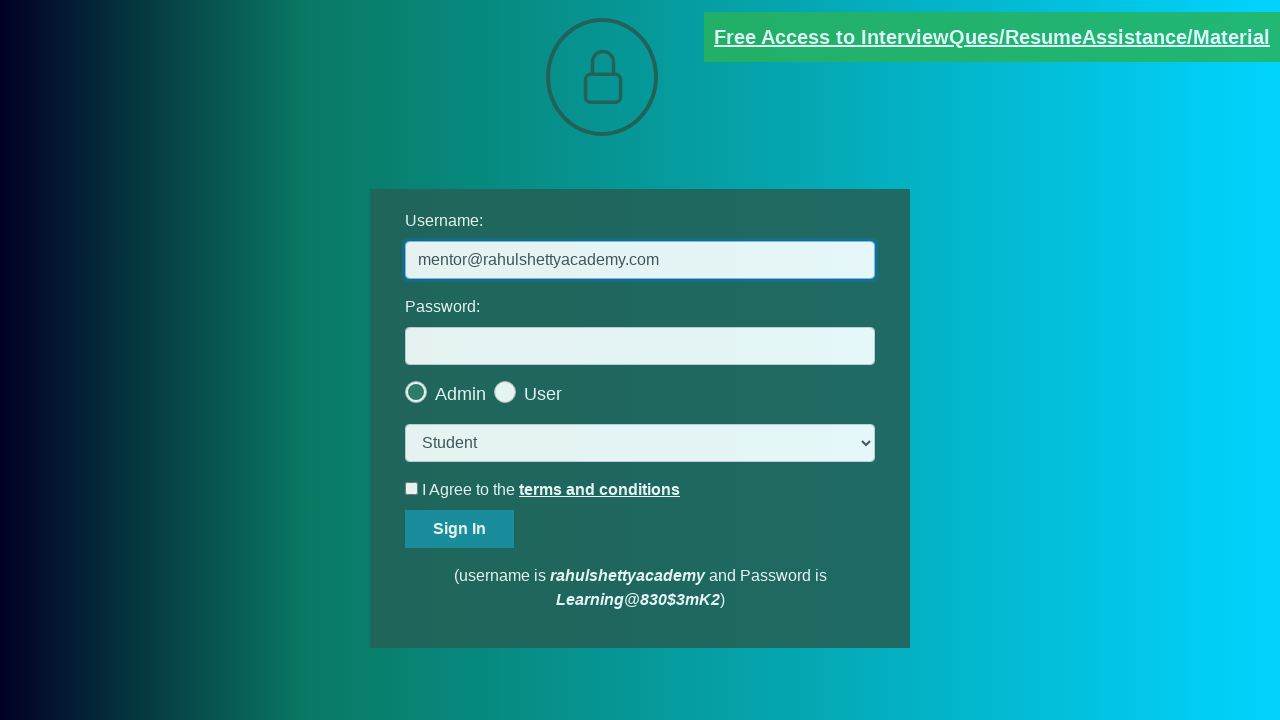